Navigates to H&M search results page for casual bottoms and scrolls down multiple times to load more product listings.

Starting URL: https://www2.hm.com/en_ca/search-results.html?q=casual%20bottom&image=stillLife&department=ladies_all&sort=RELEVANCE&page=2

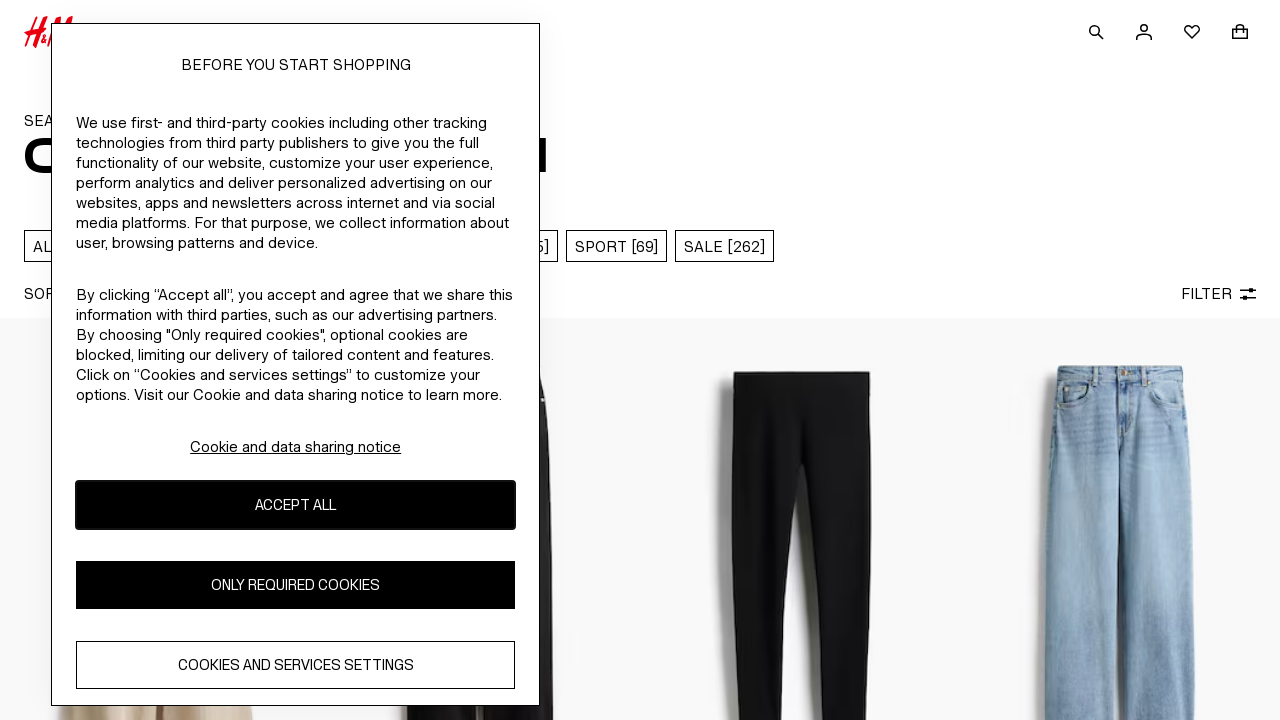

Waited for product list items to load
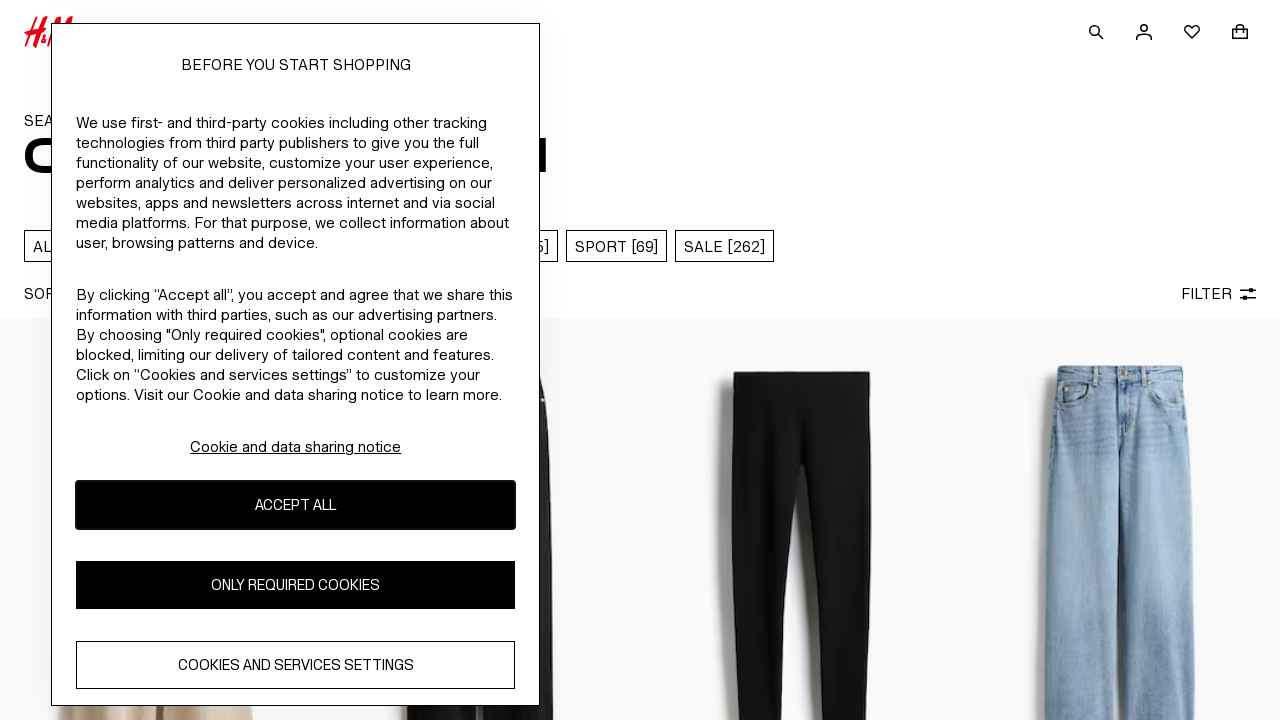

Scrolled down the page to load more products
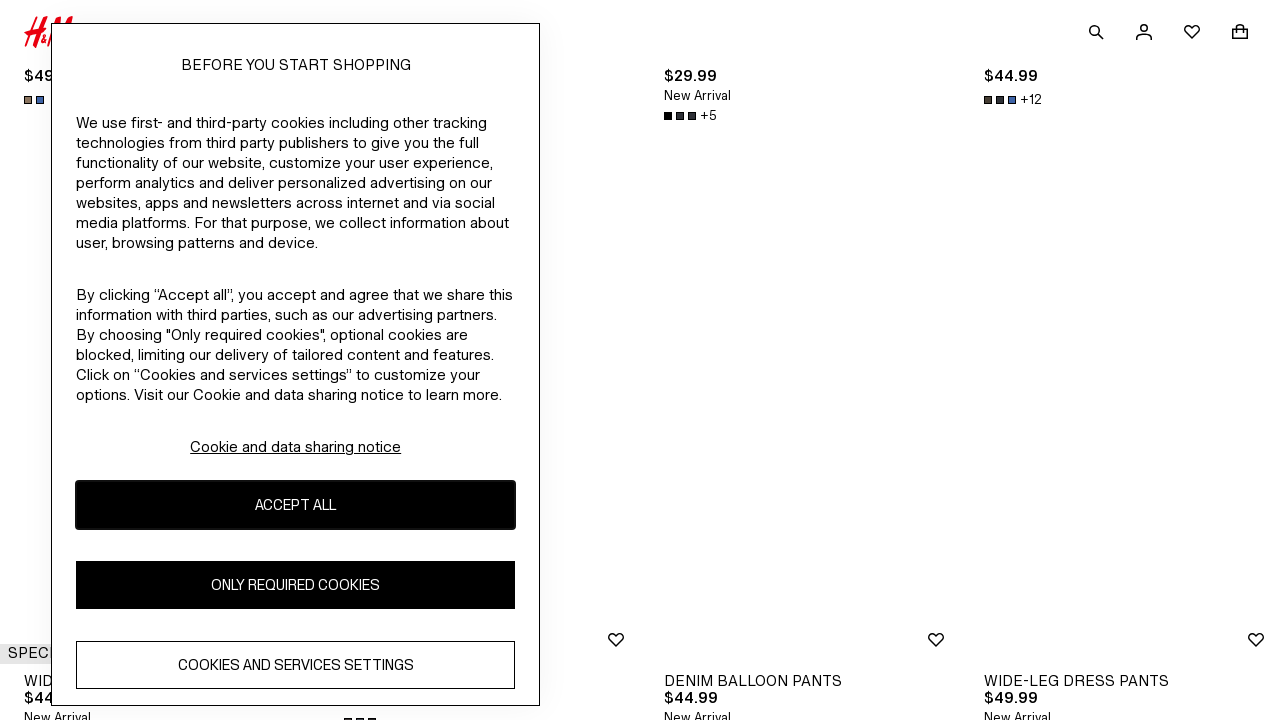

Waited 100ms for content to load
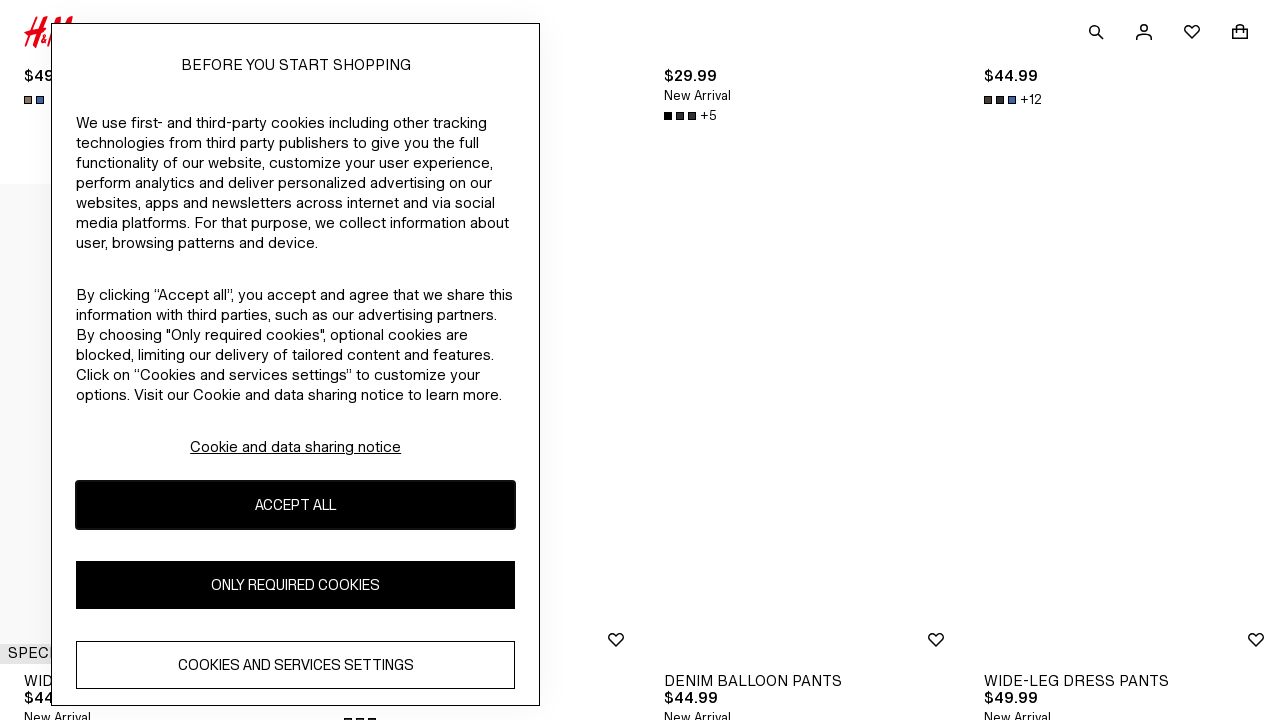

Scrolled down the page to load more products
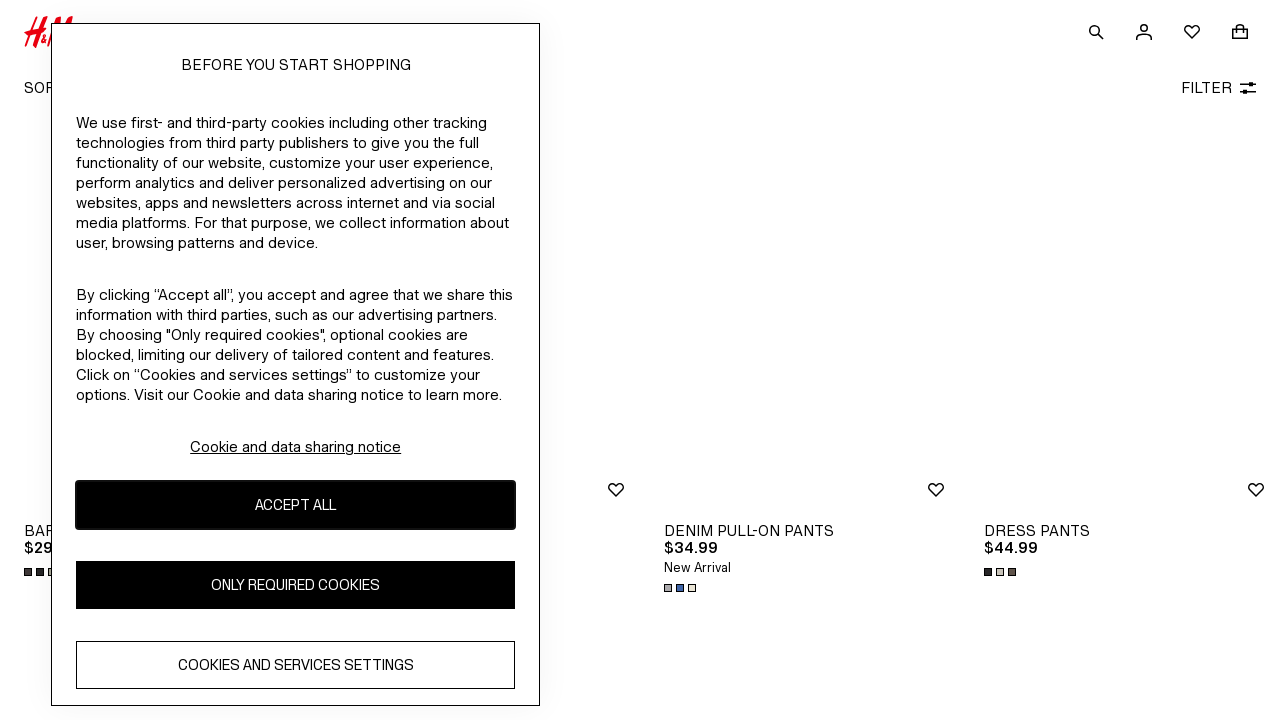

Waited 100ms for content to load
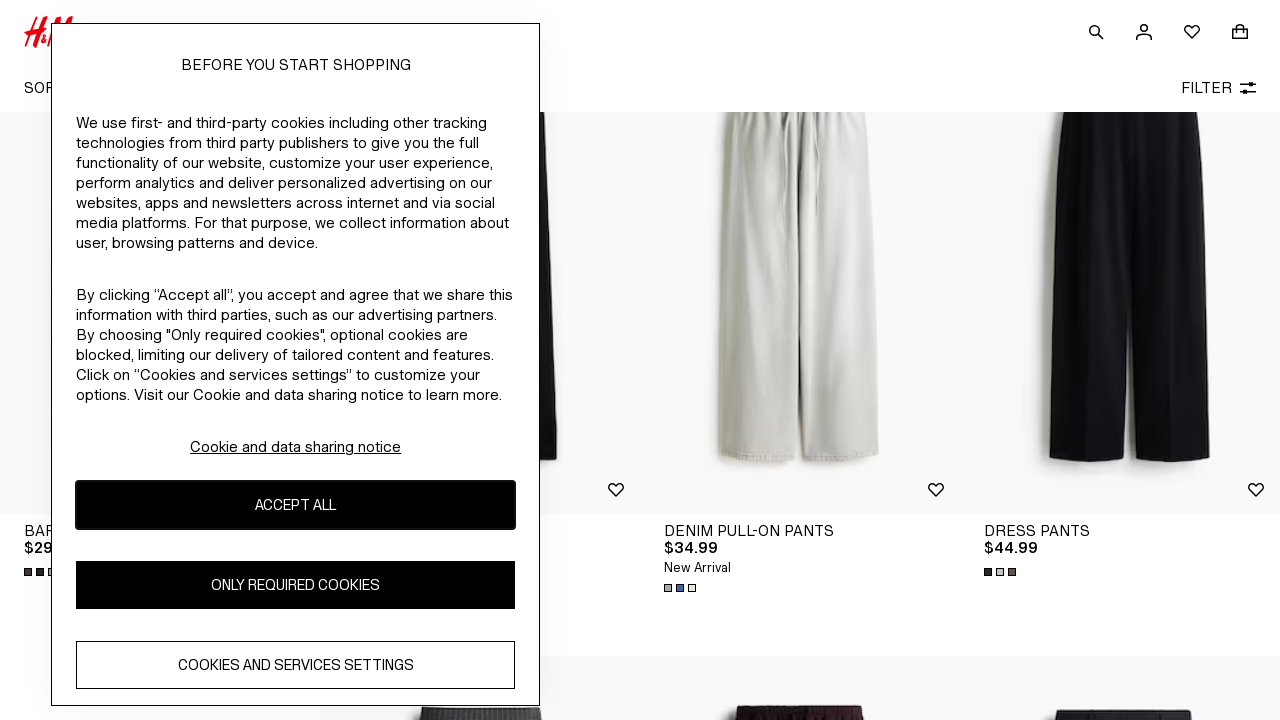

Scrolled down the page to load more products
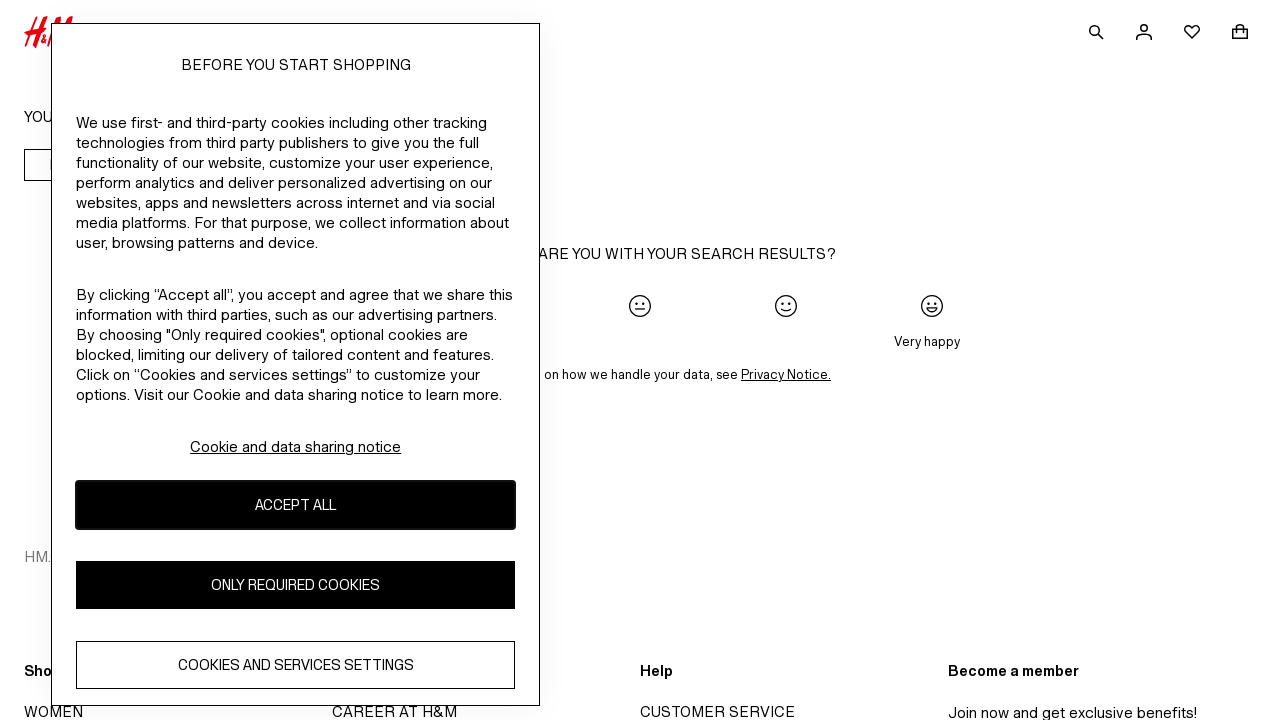

Waited 100ms for content to load
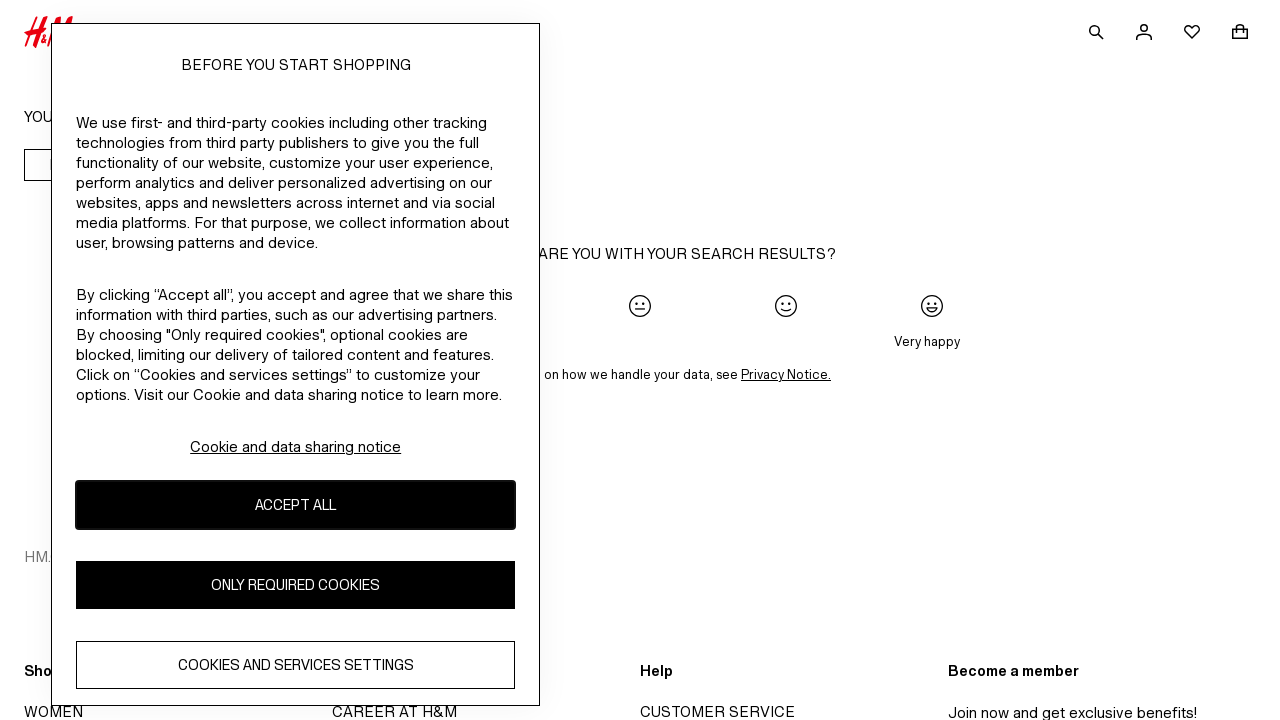

Scrolled down the page to load more products
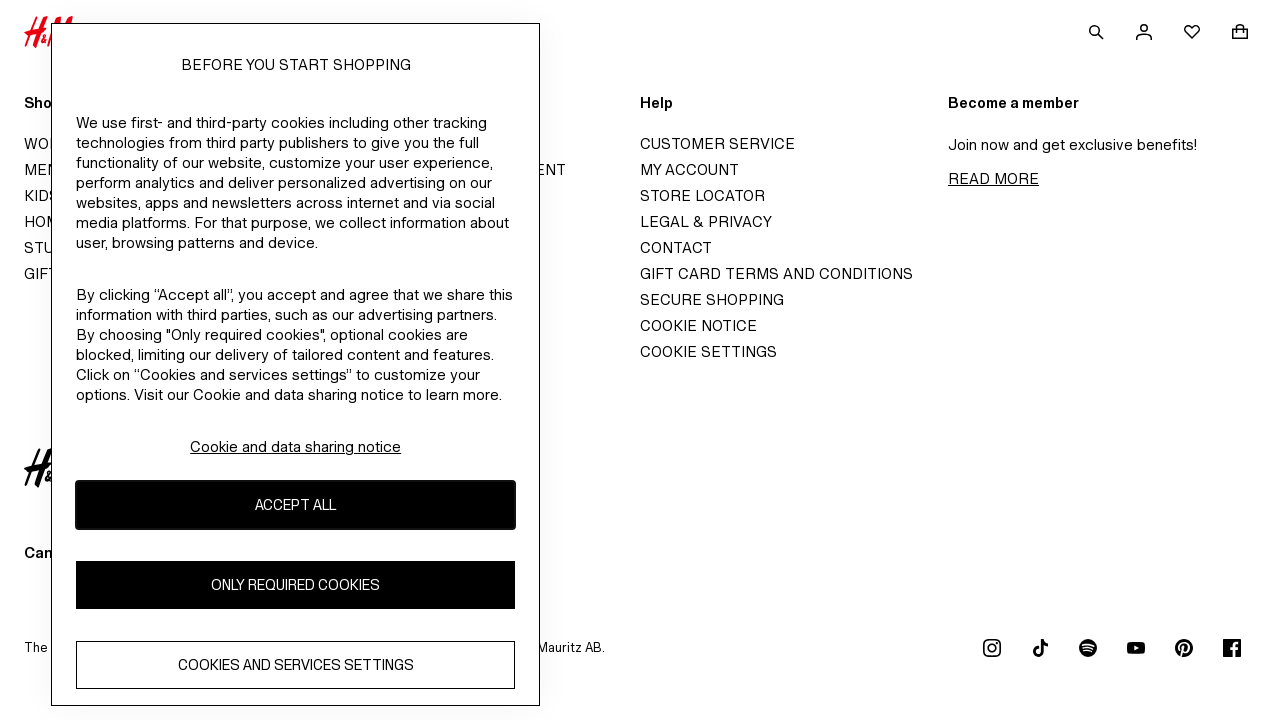

Waited 100ms for content to load
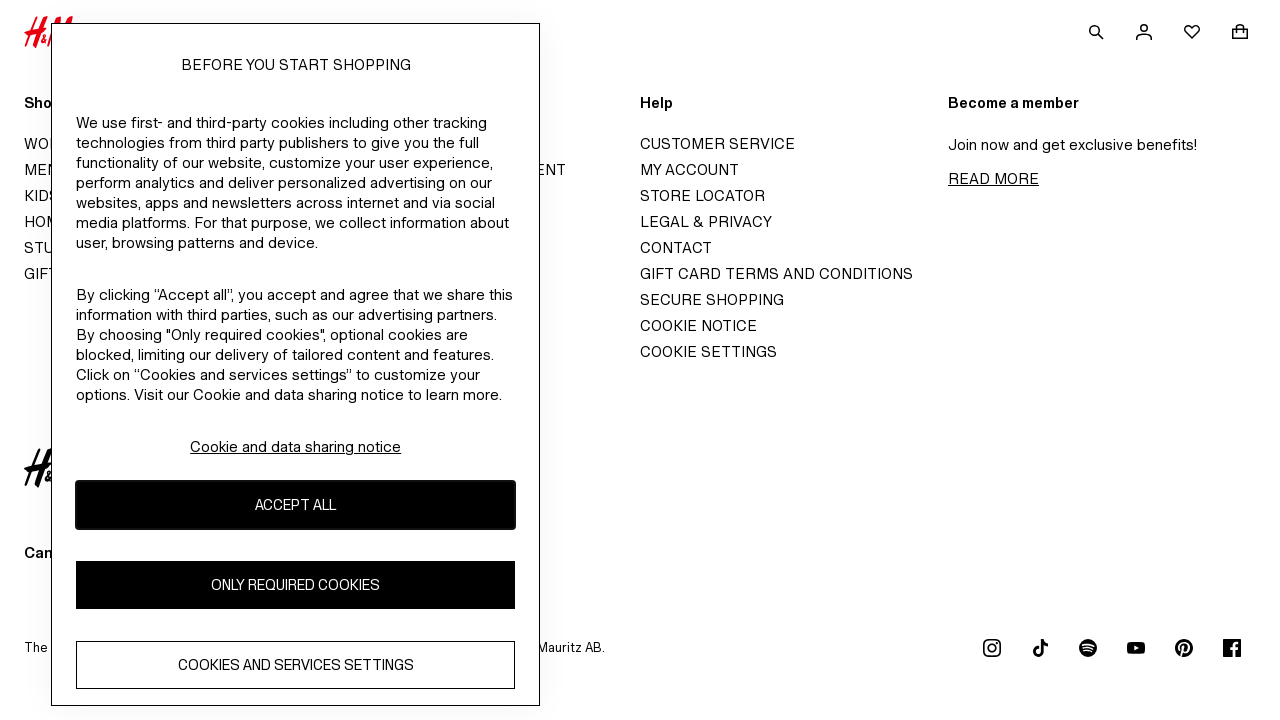

Scrolled down the page to load more products
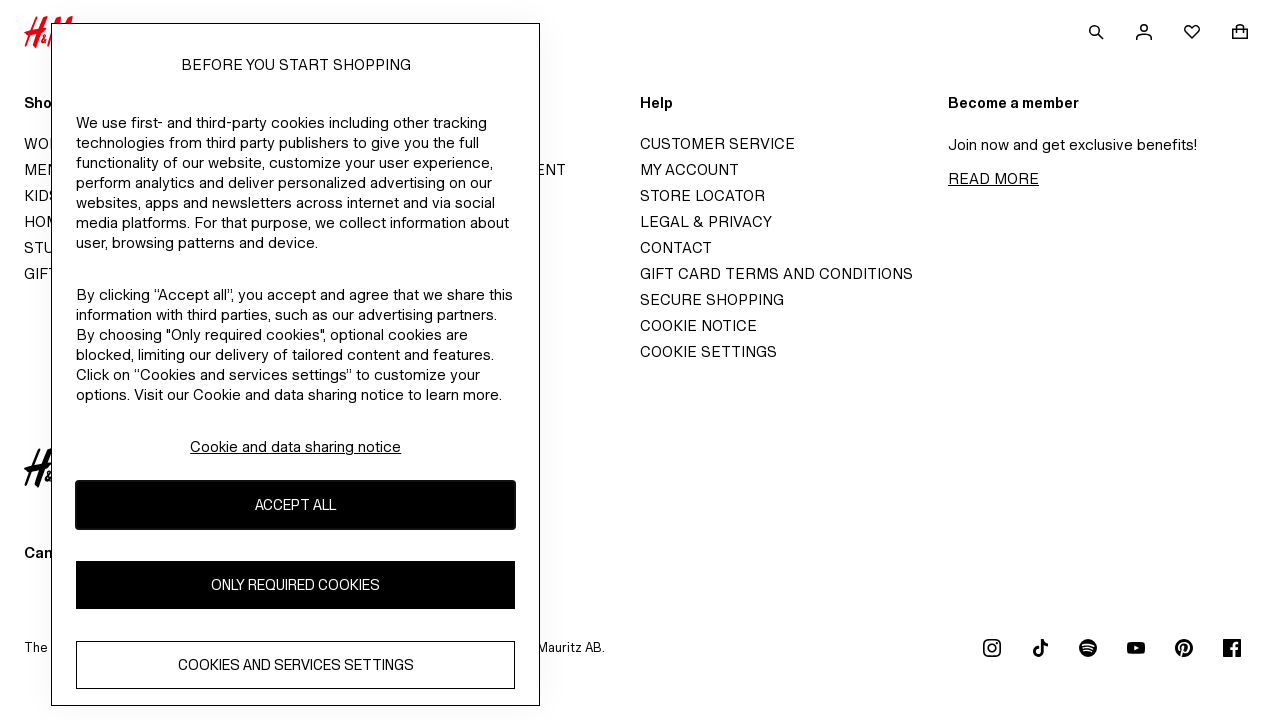

Waited 100ms for content to load
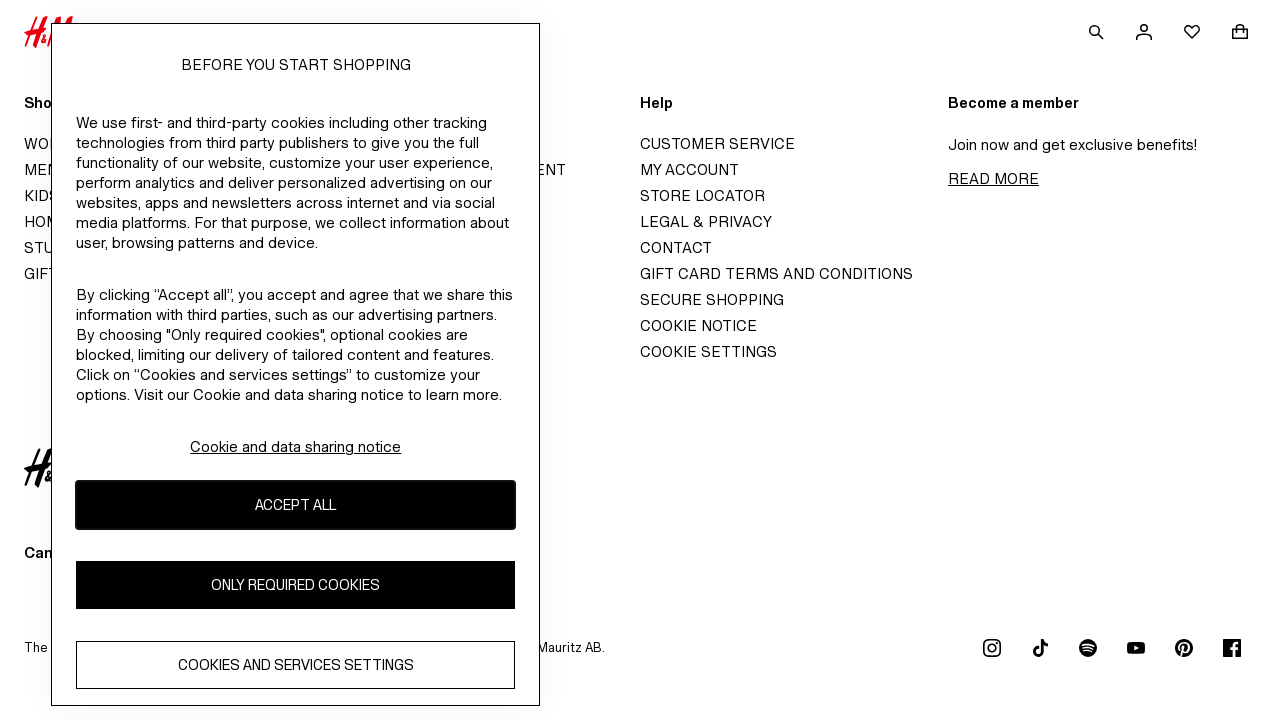

Verified that product images are visible
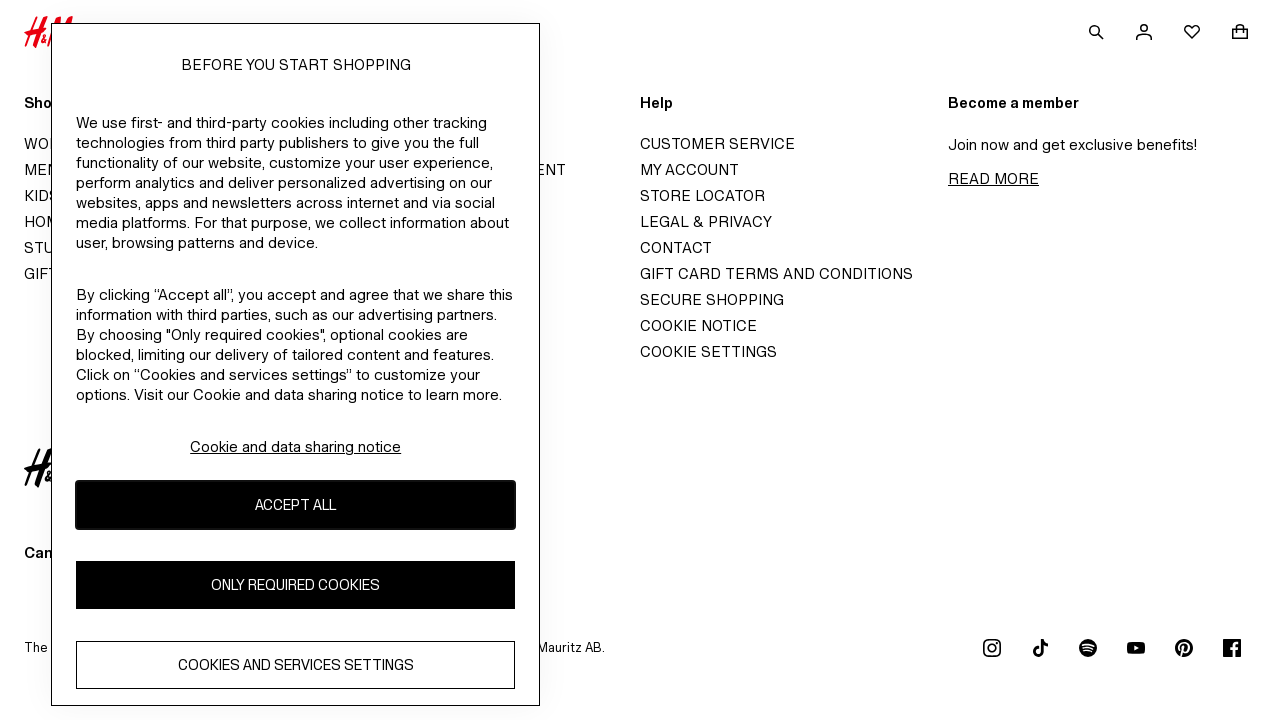

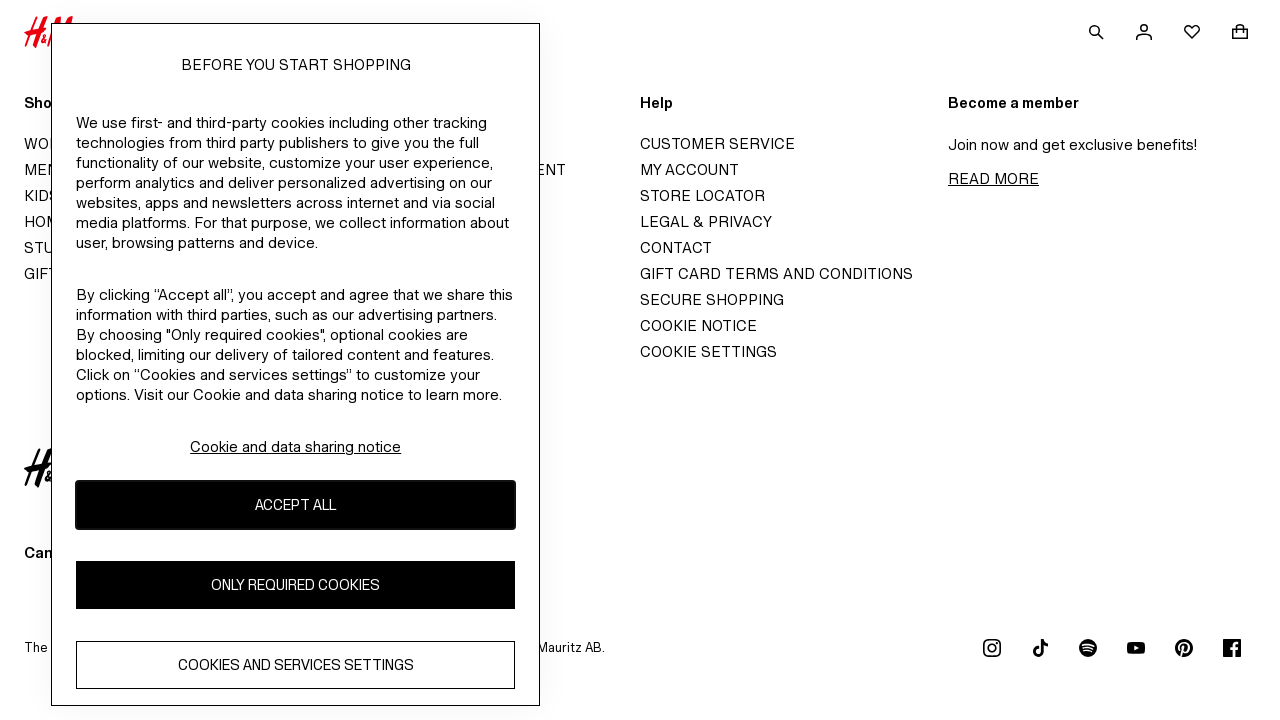